Navigates to the Retail Week website and verifies the page title starts with "Retail"

Starting URL: http://www.retail-week.com

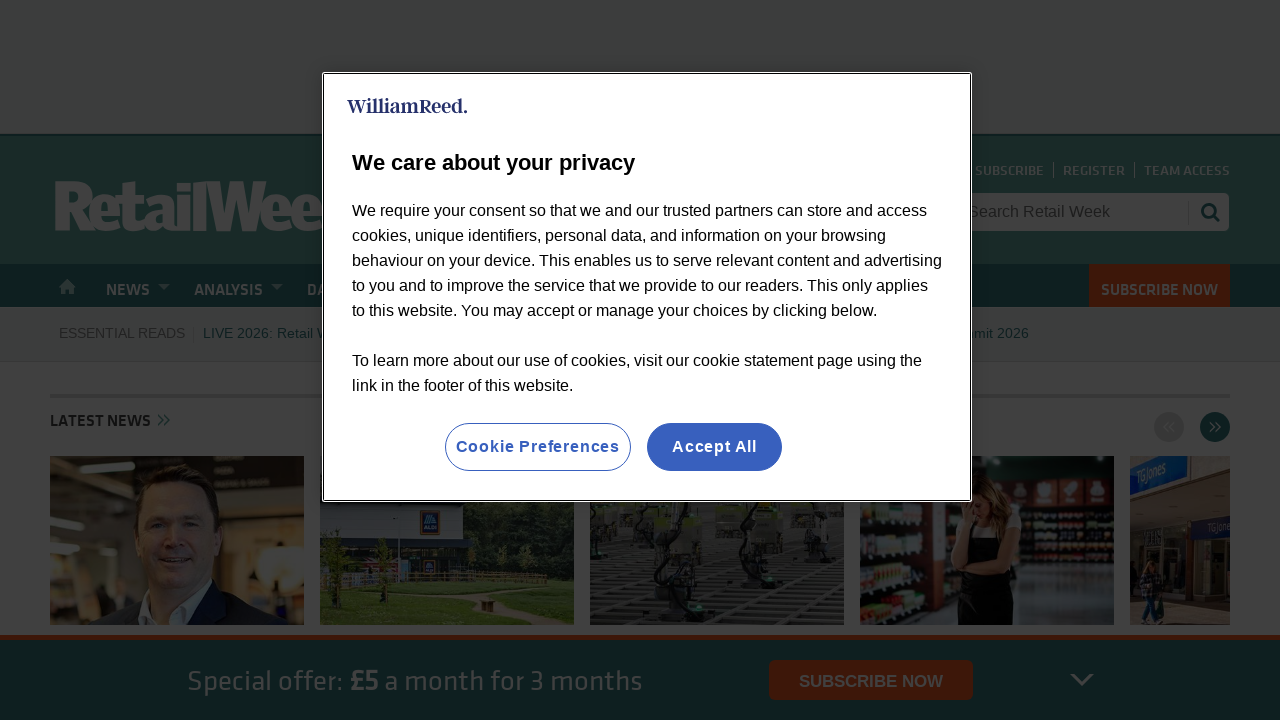

Navigated to http://www.retail-week.com
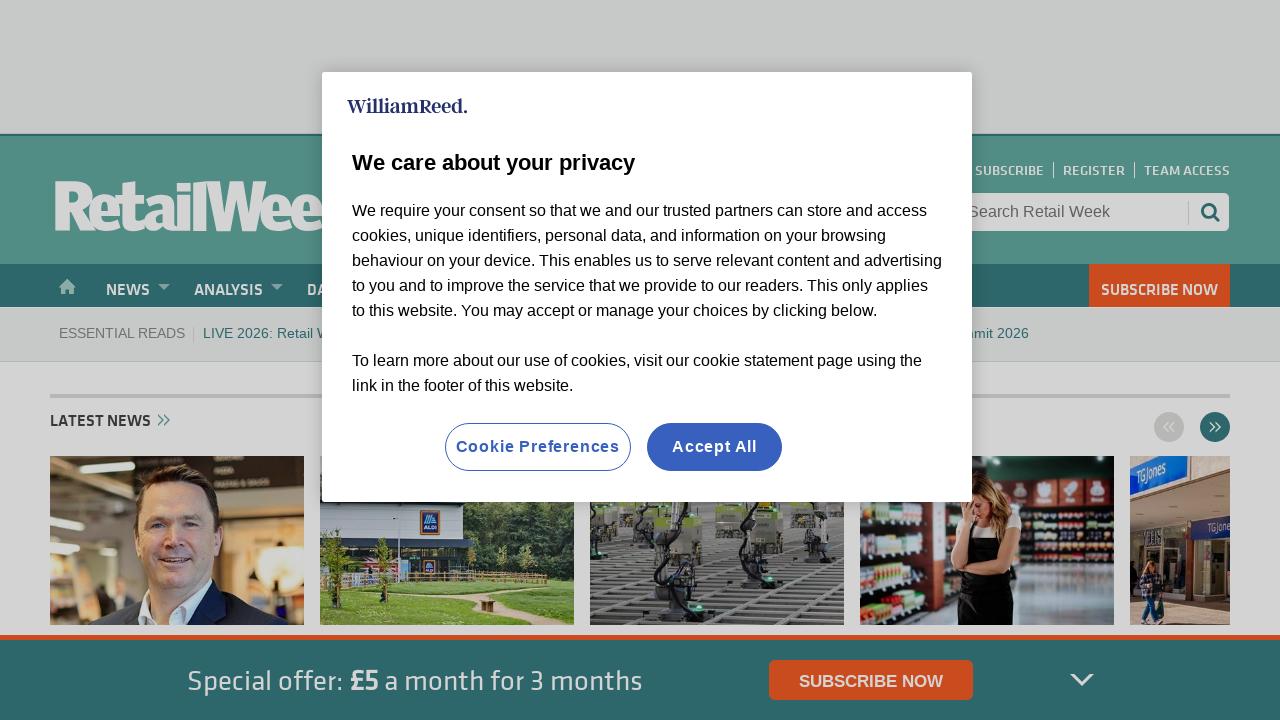

Verified page title starts with 'Retail'
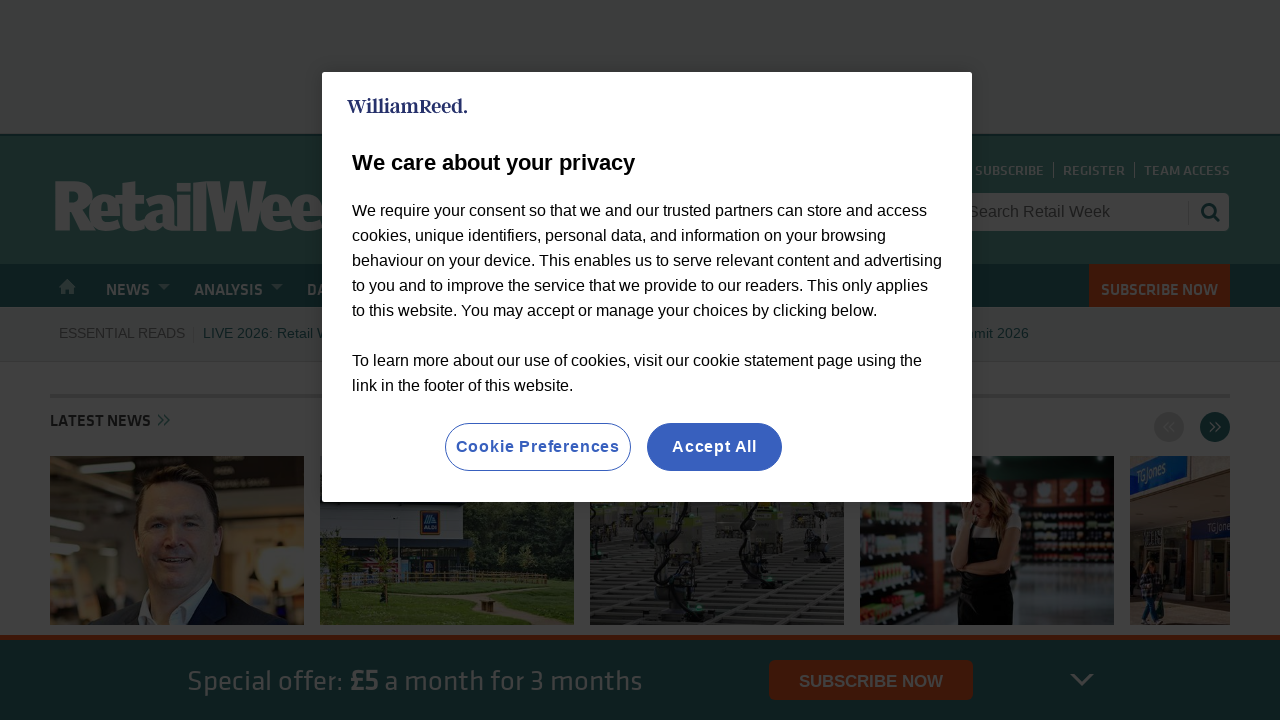

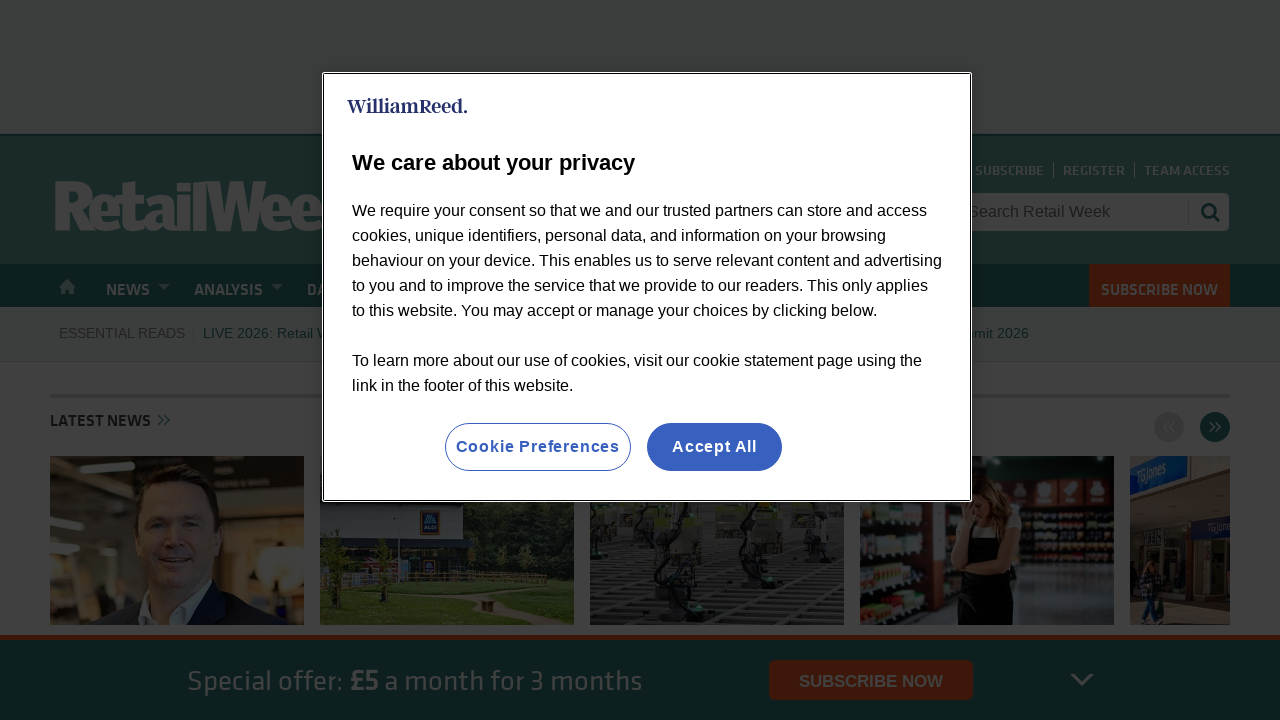